Tests drag and drop functionality by dragging a football element to two different drop zones and verifying the drops were successful.

Starting URL: https://v1.training-support.net/selenium/drag-drop

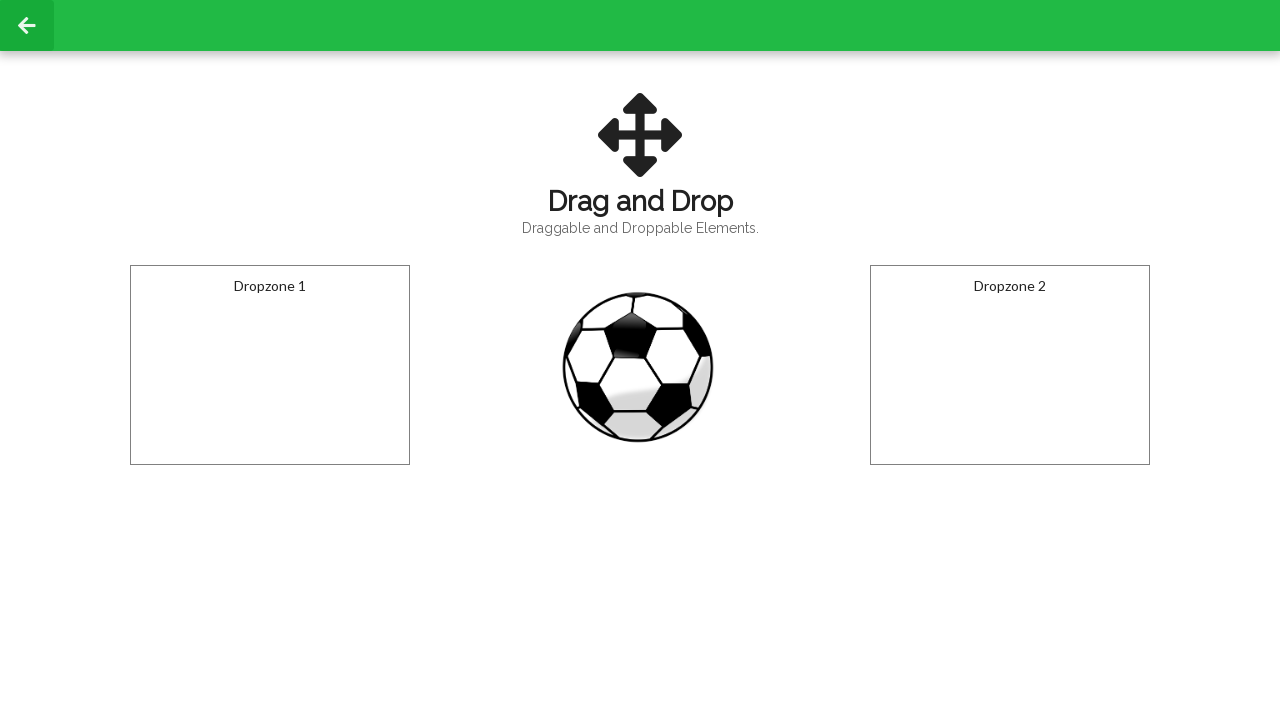

Located the football (draggable element)
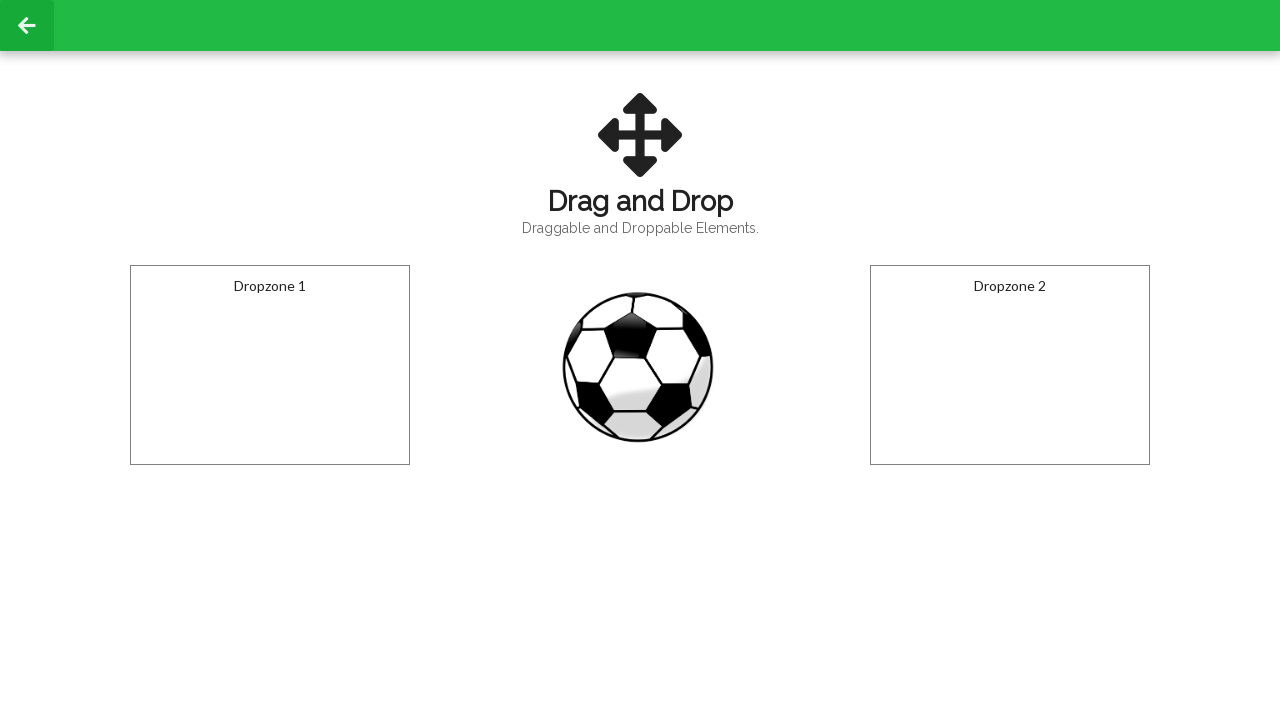

Located dropzone 1
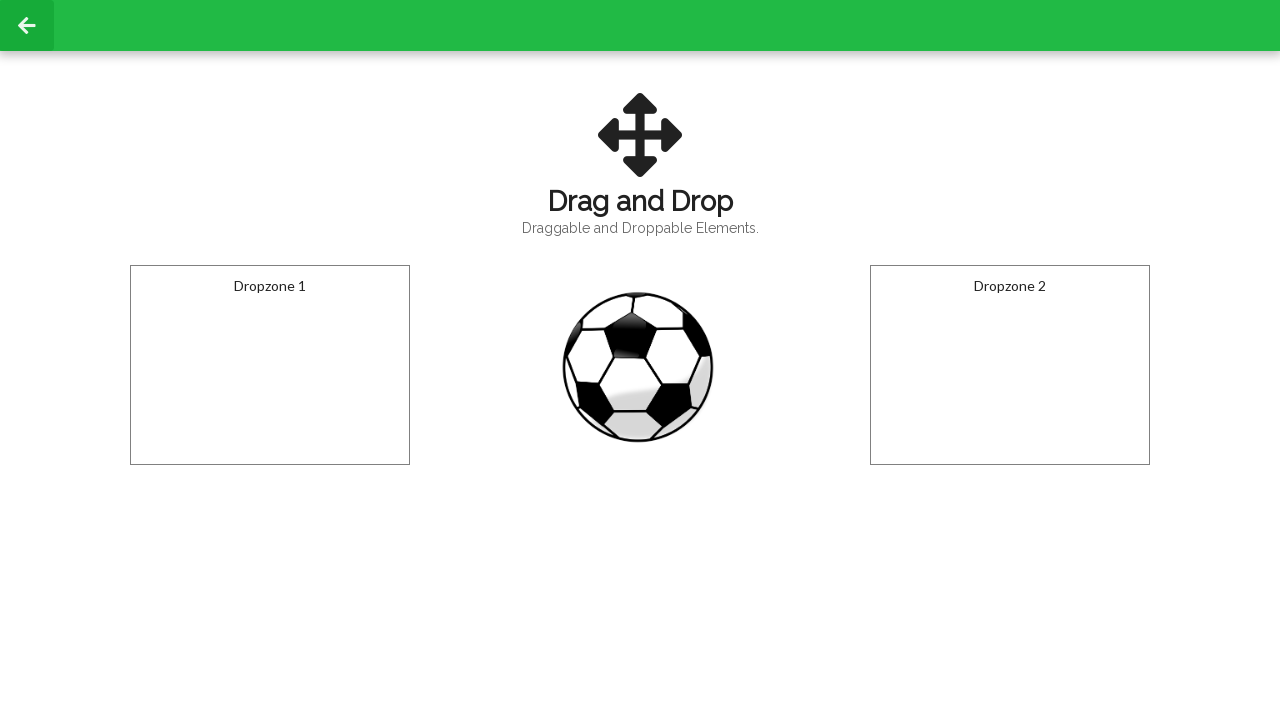

Located dropzone 2
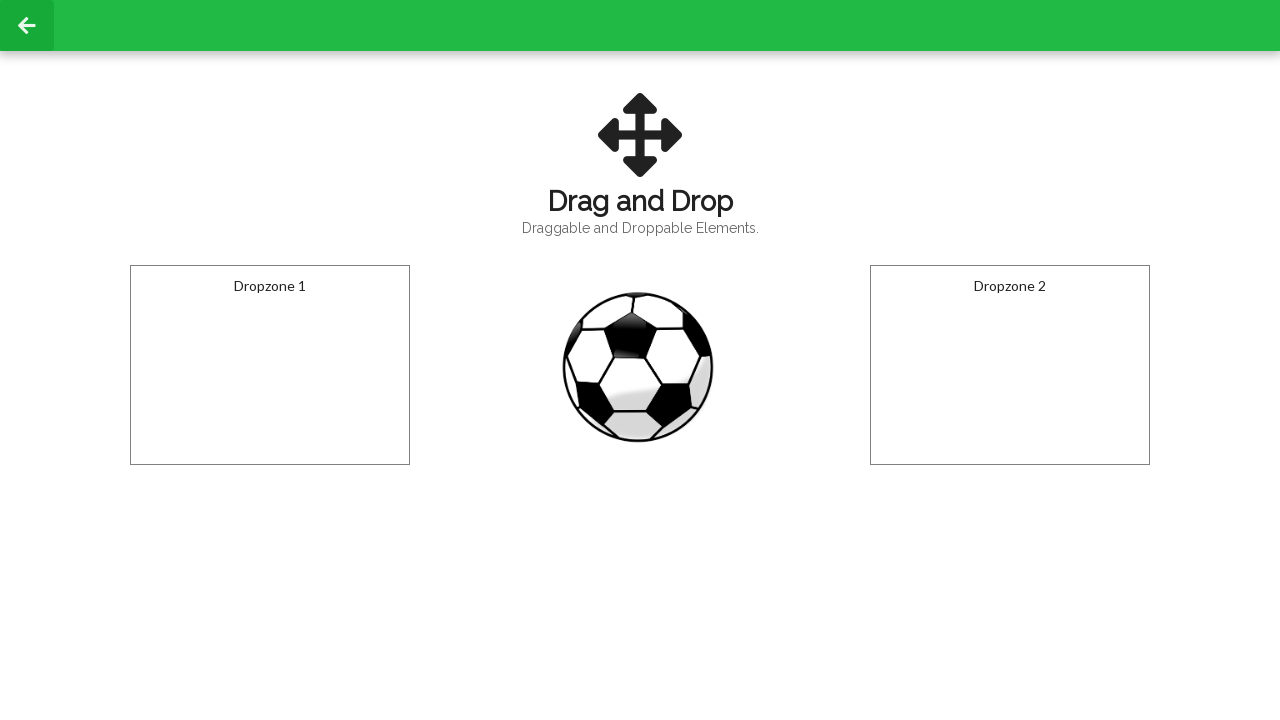

Dragged football to dropzone 1 at (270, 365)
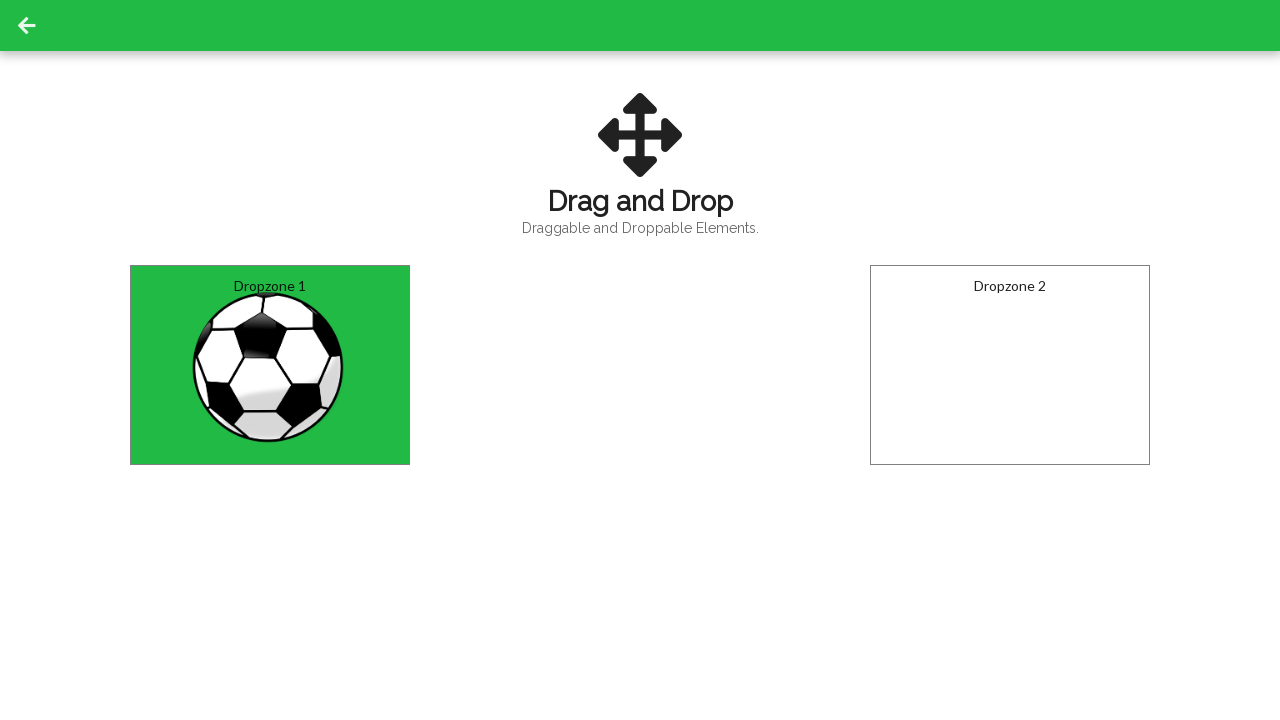

Retrieved dropzone 1 text content: 'Dropped!'
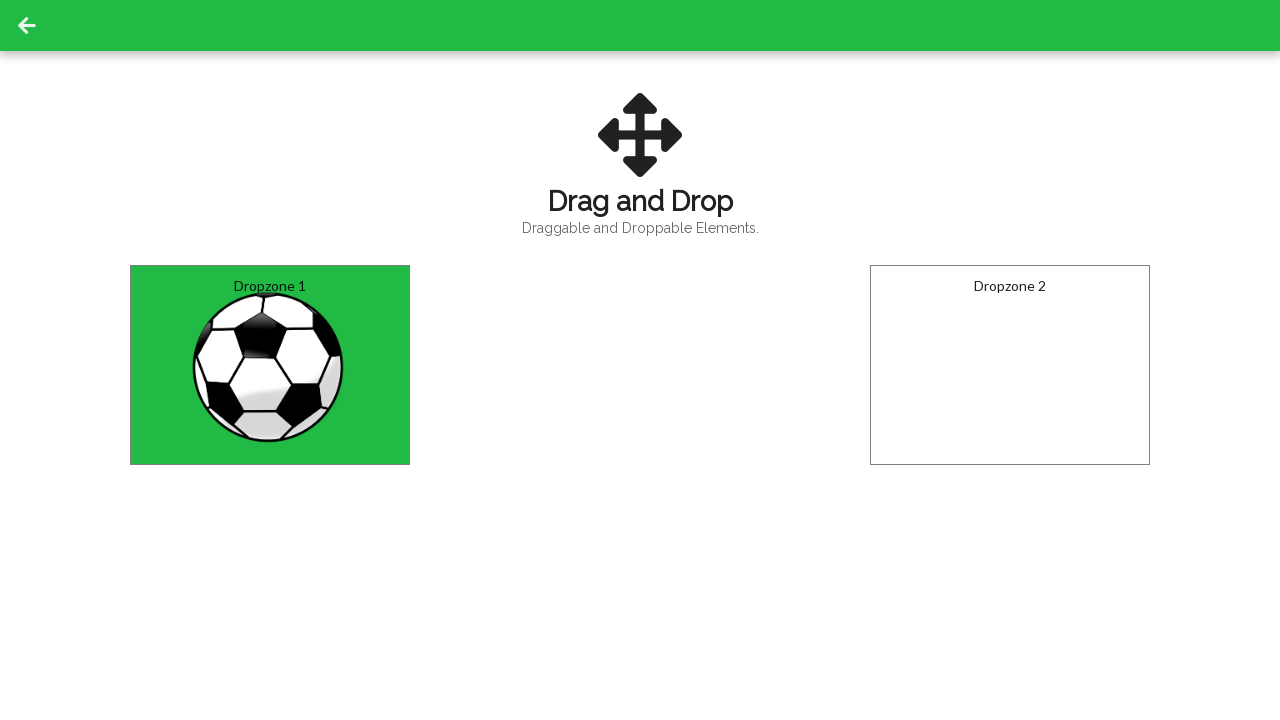

Verified football was successfully dropped in dropzone 1
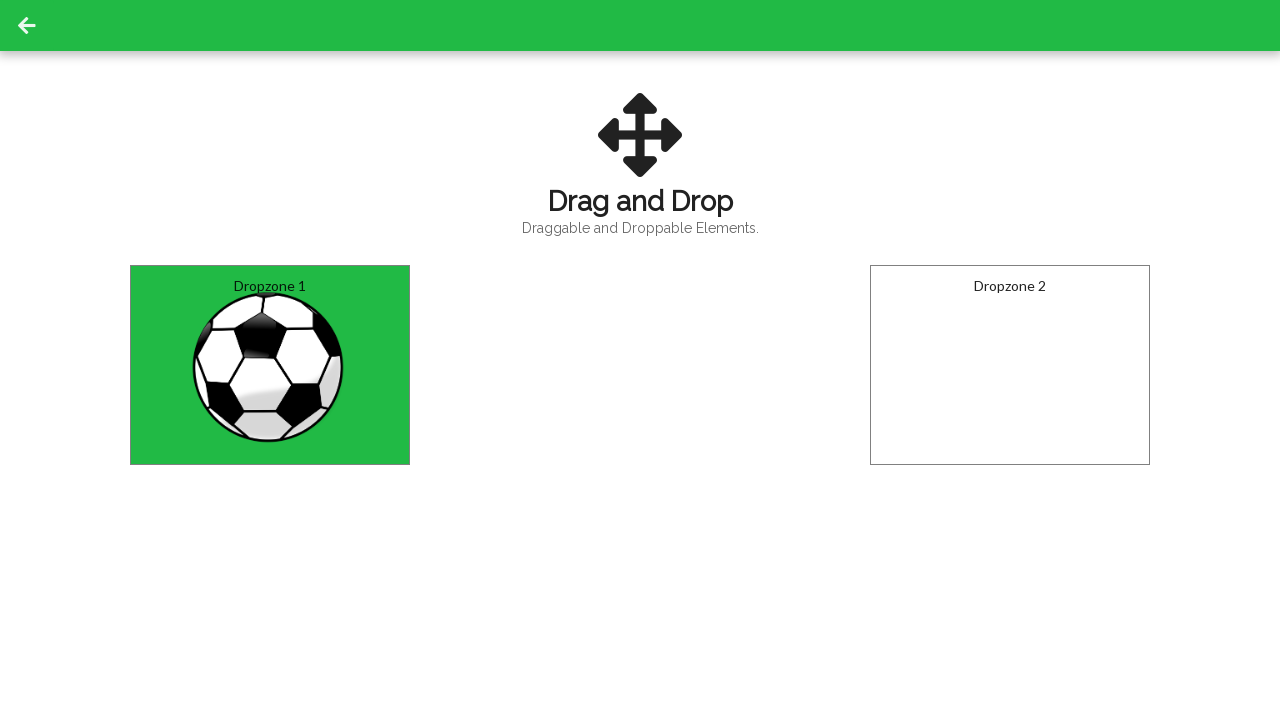

Dragged football to dropzone 2 at (1010, 365)
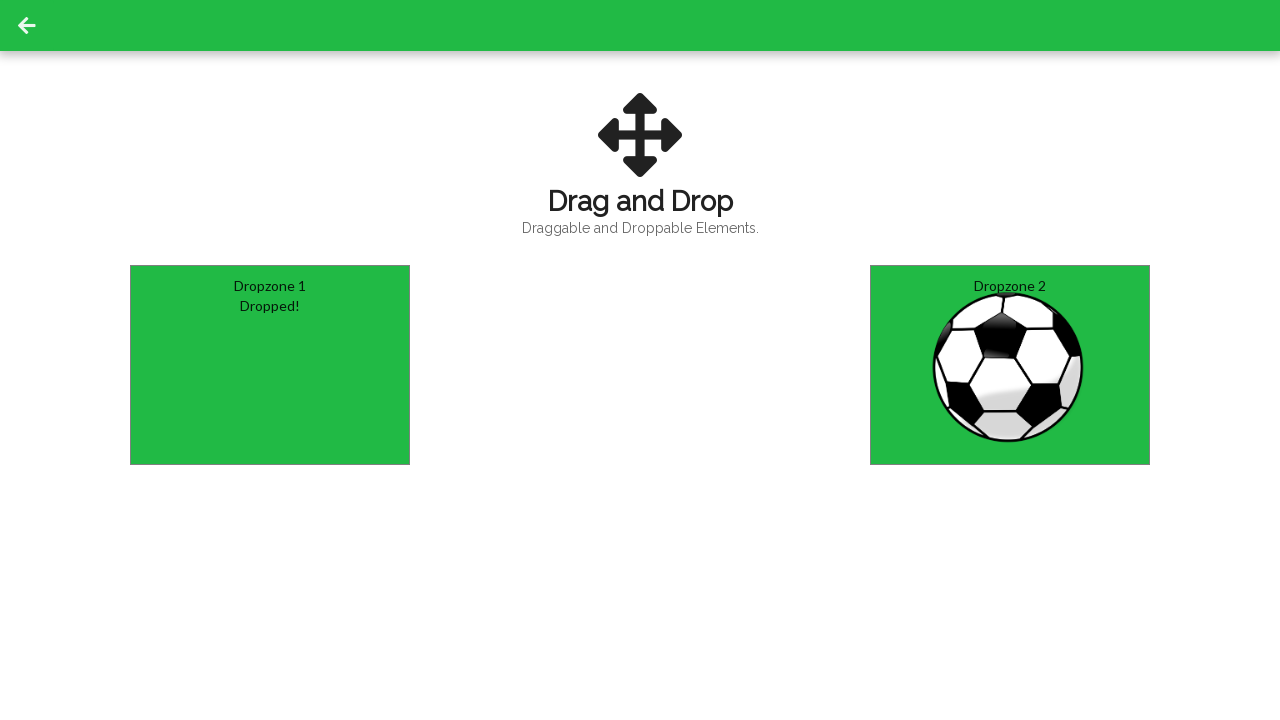

Retrieved dropzone 2 text content: 'Dropped!'
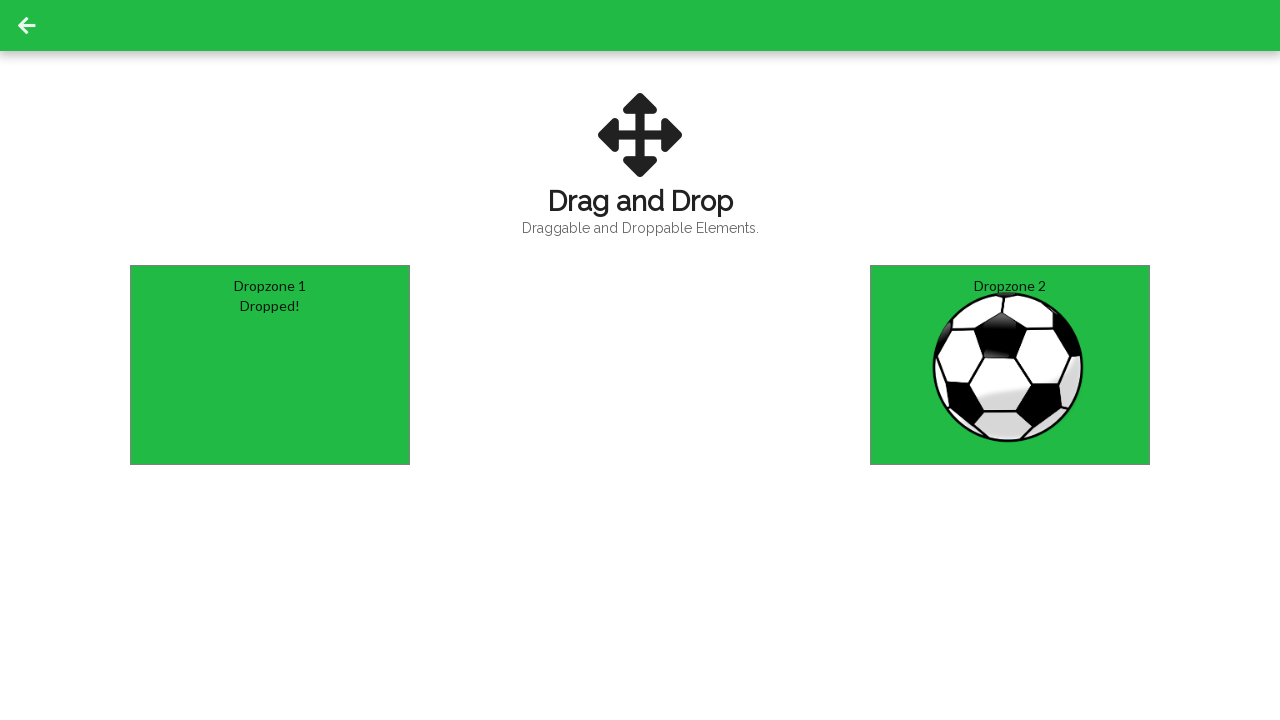

Verified football was successfully dropped in dropzone 2
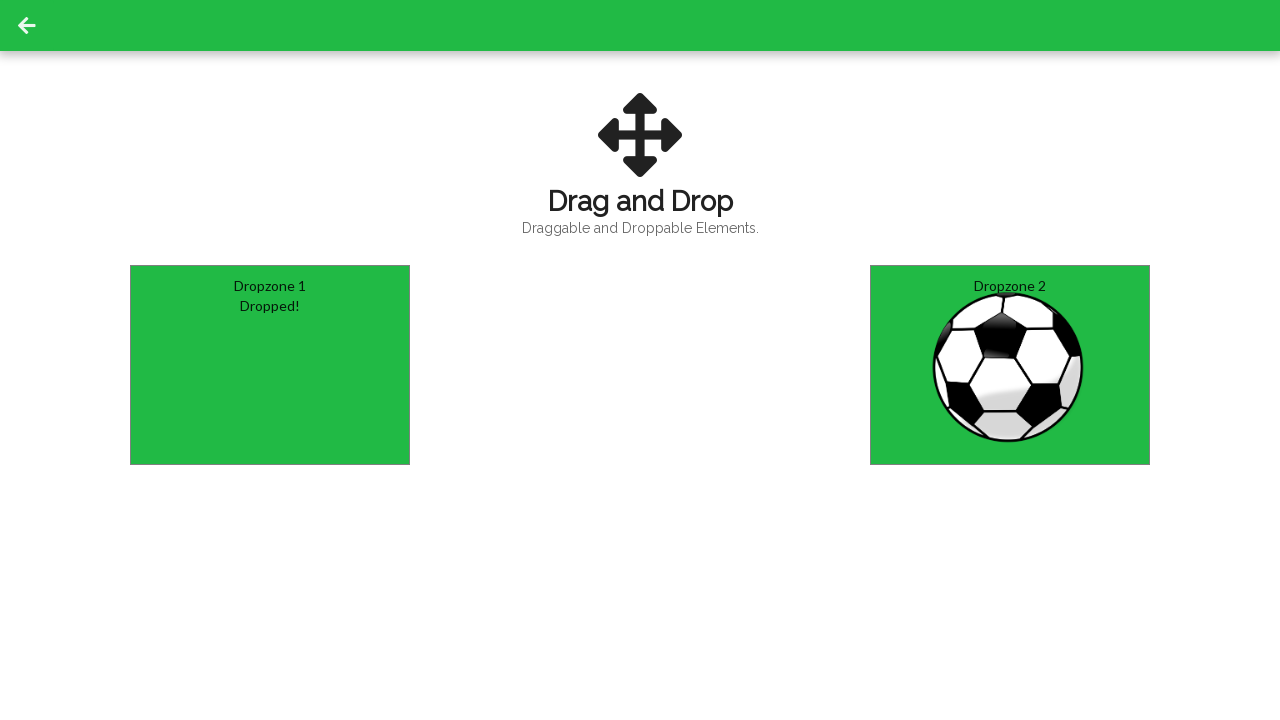

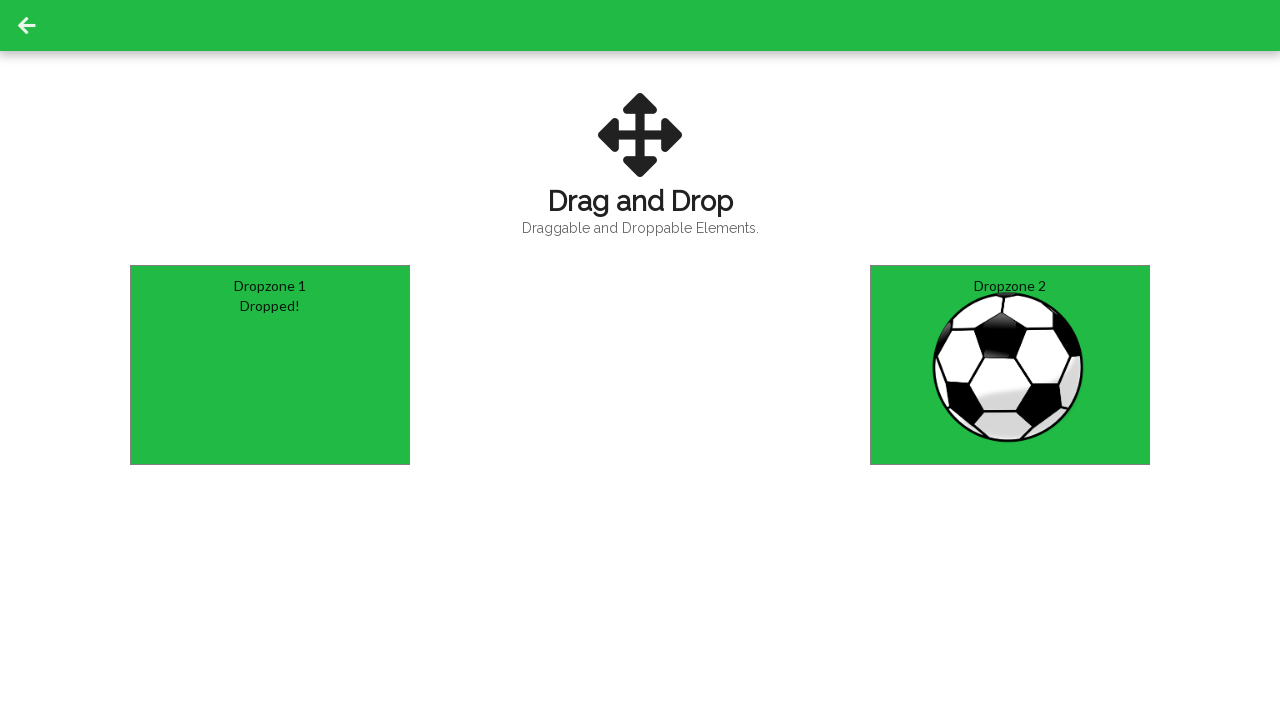